Navigates to the Heroku test app and clicks on the "Multiple Windows" link to test window handling functionality

Starting URL: https://the-internet.herokuapp.com/

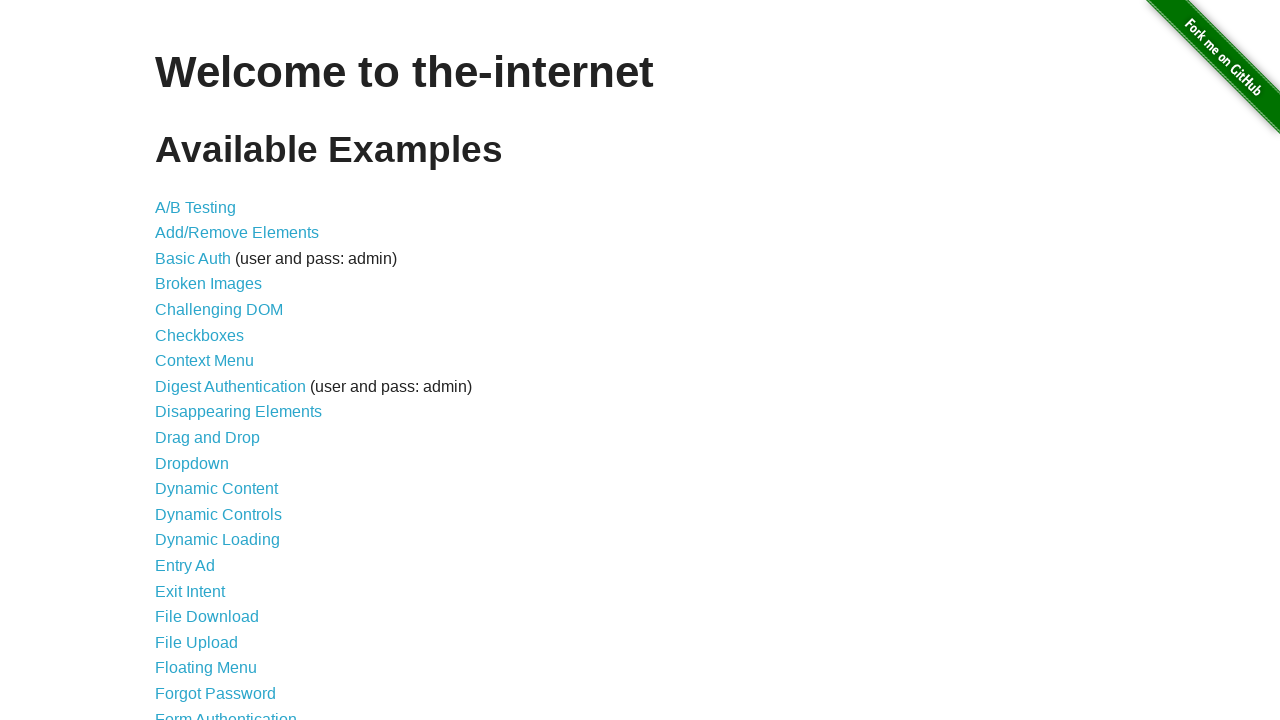

Clicked on the 'Multiple Windows' link to test window handling functionality at (218, 369) on text=Multiple Windows
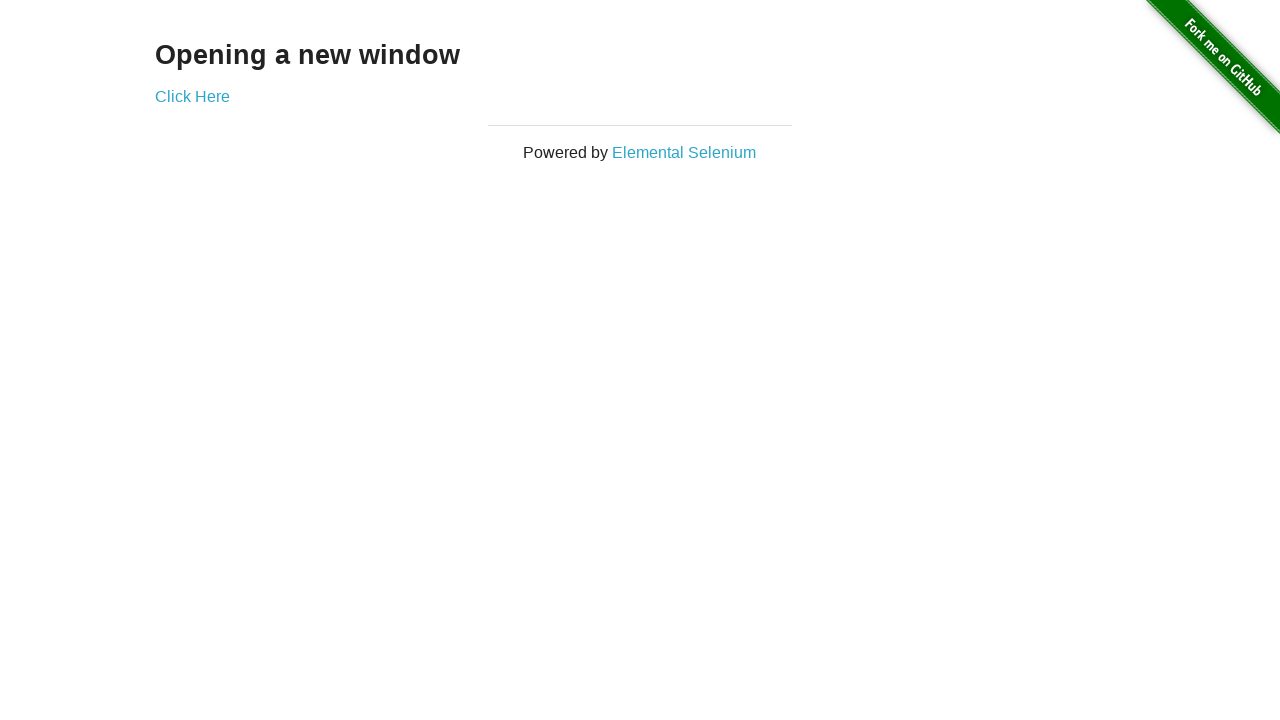

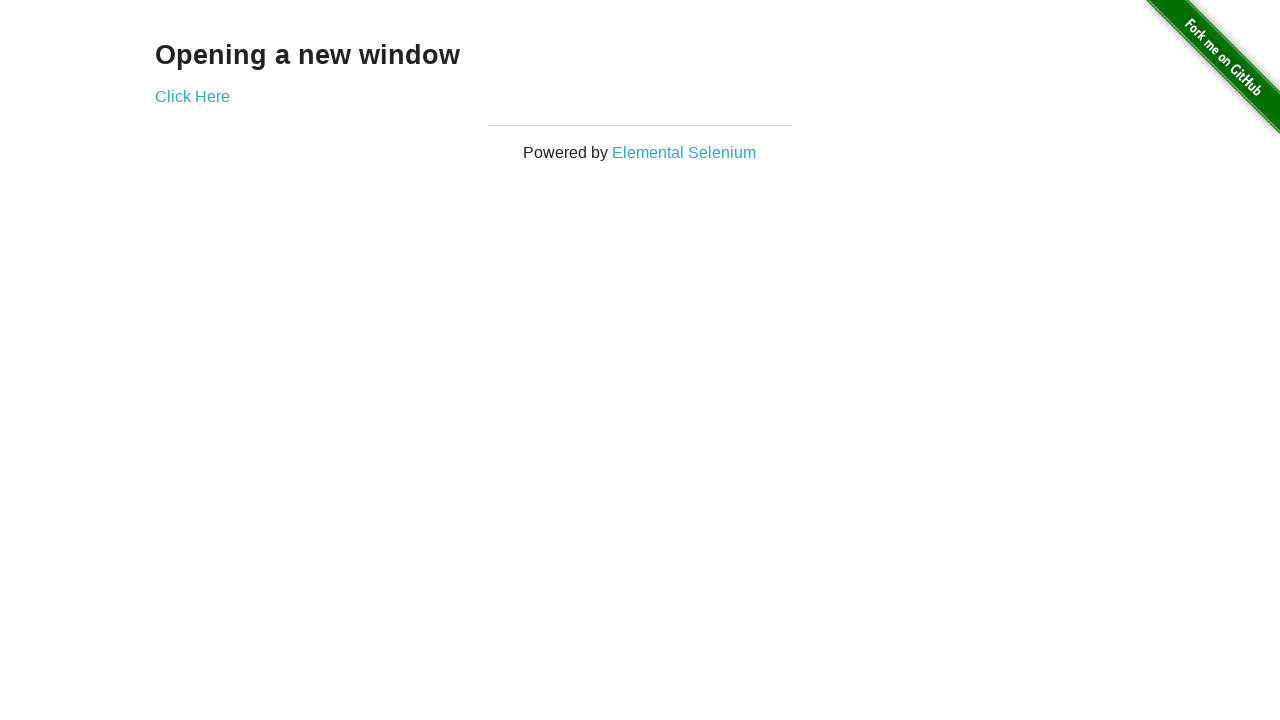